Clicks the "Get Started" link on the Playwright homepage and verifies the Installation heading is visible

Starting URL: https://playwright.dev

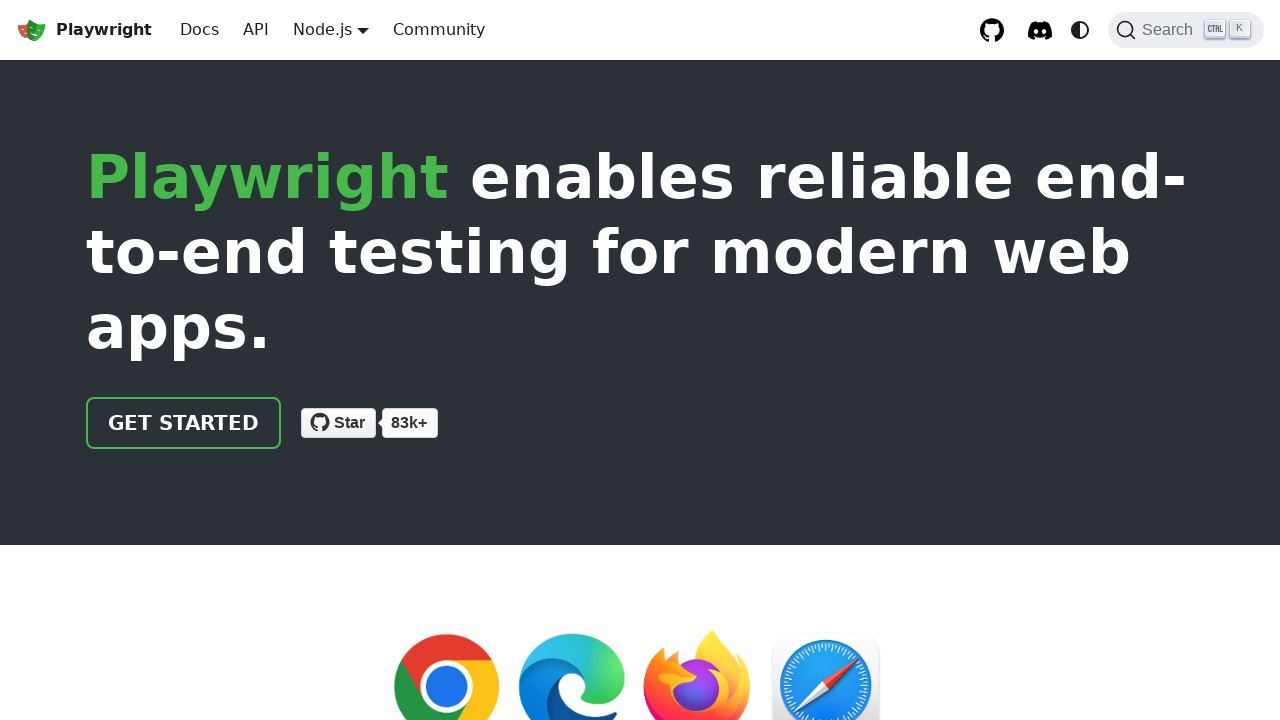

Clicked the 'Get Started' link on Playwright homepage at (184, 423) on text=Get Started
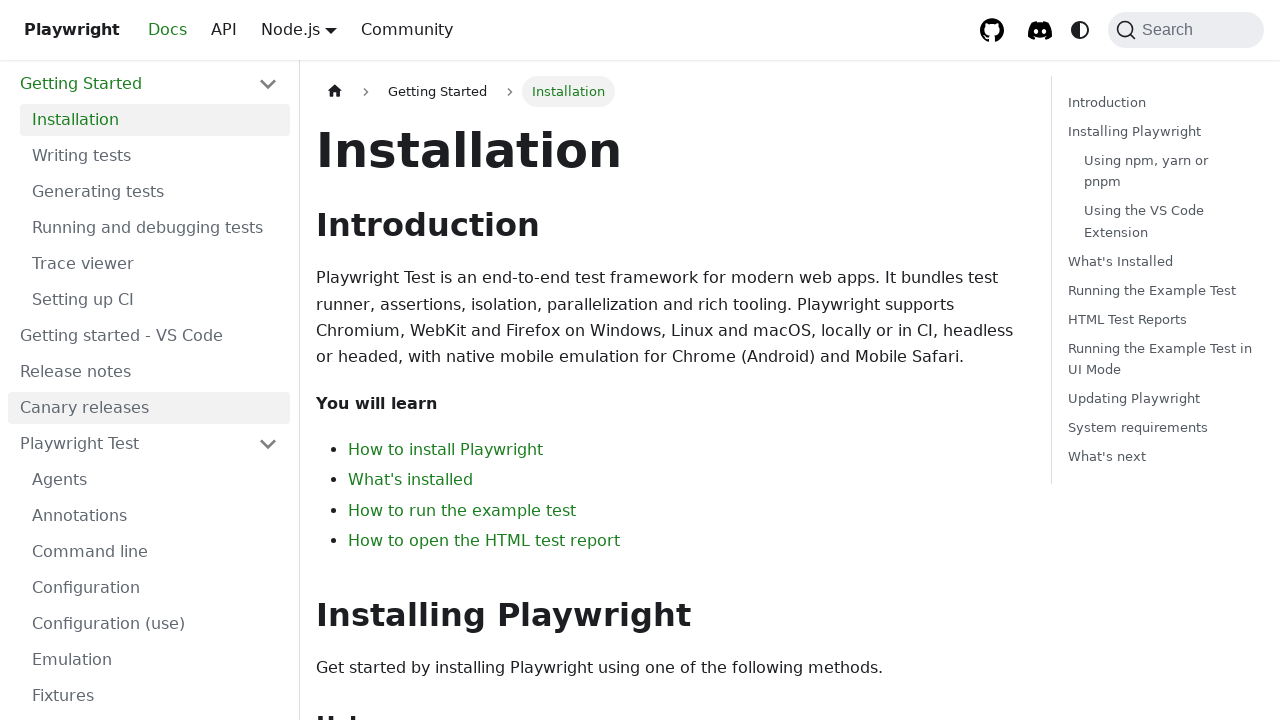

Installation heading is now visible
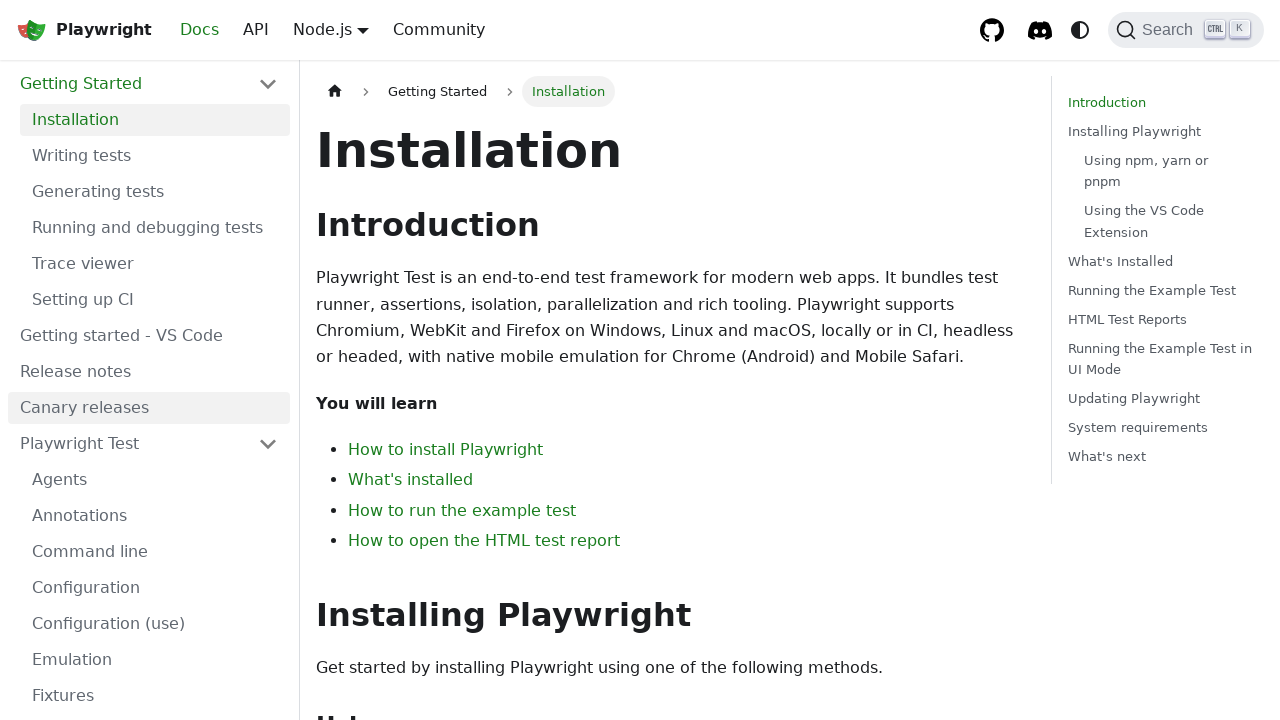

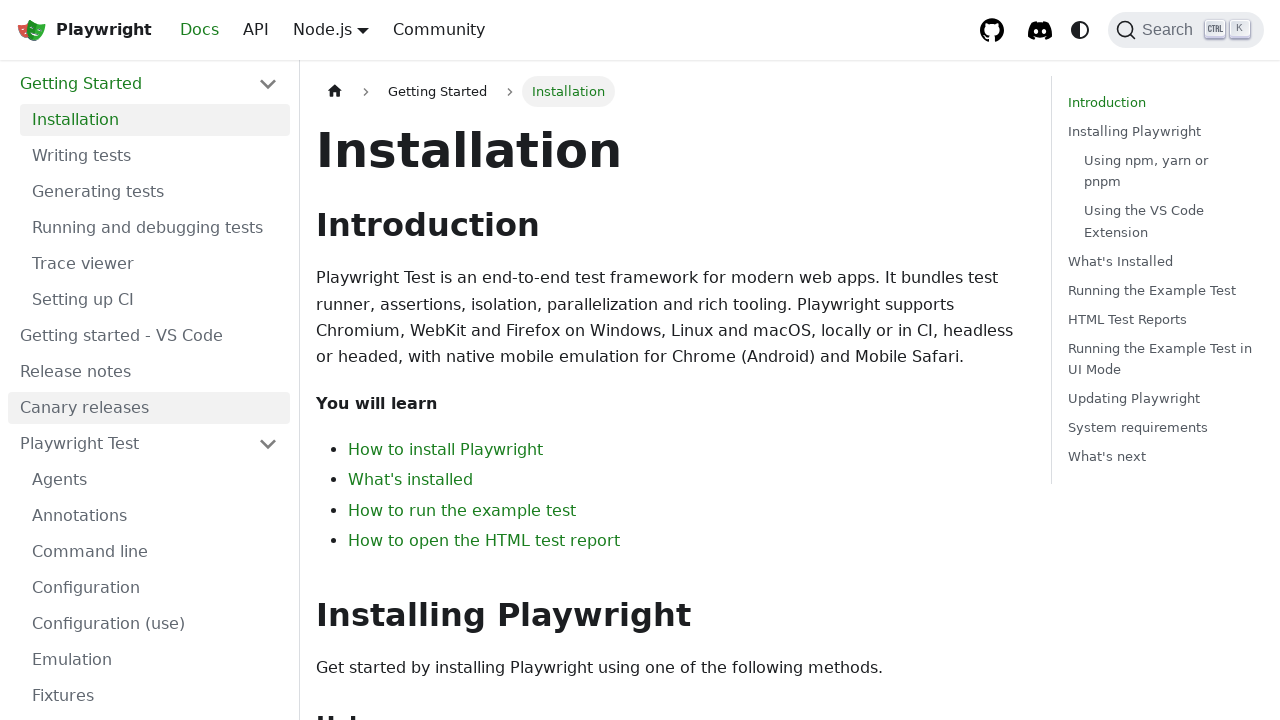